Tests interaction with dynamic elements on a page by scrolling to an element that appears after a delay

Starting URL: https://demoqa.com/dynamic-properties

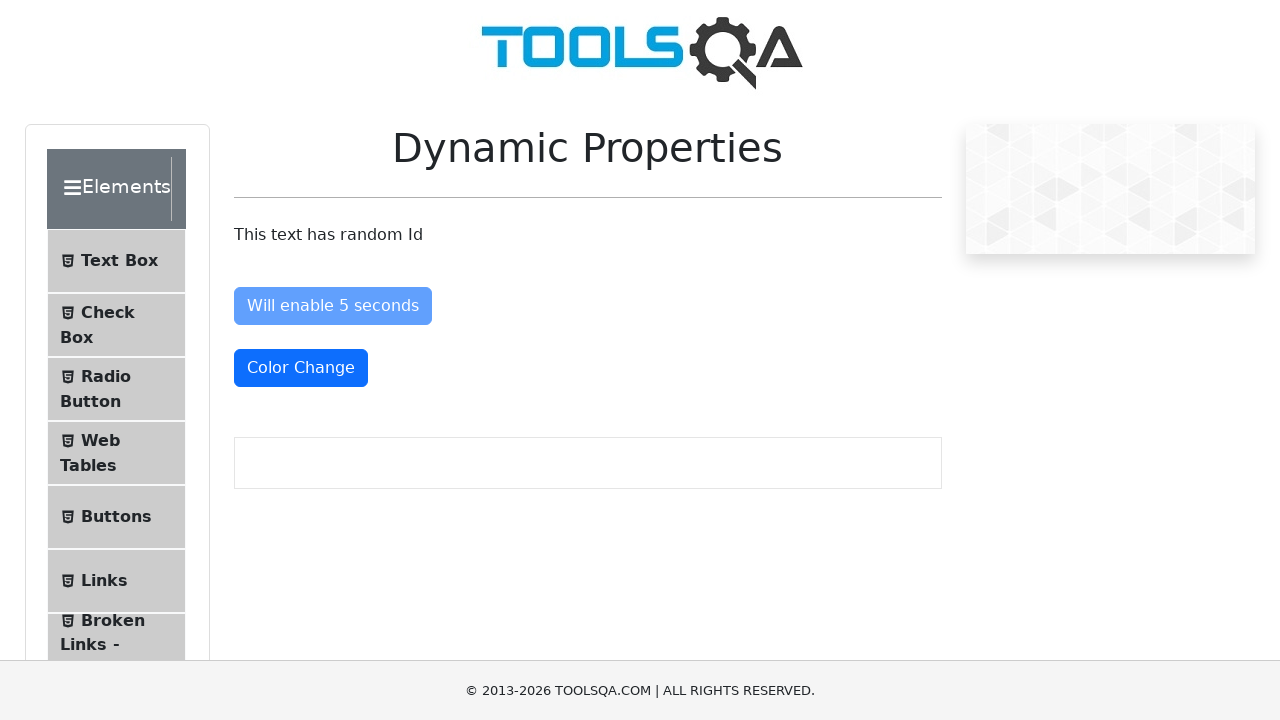

Waited for dynamic element with id 'visibleAfter' to appear (timeout: 10000ms)
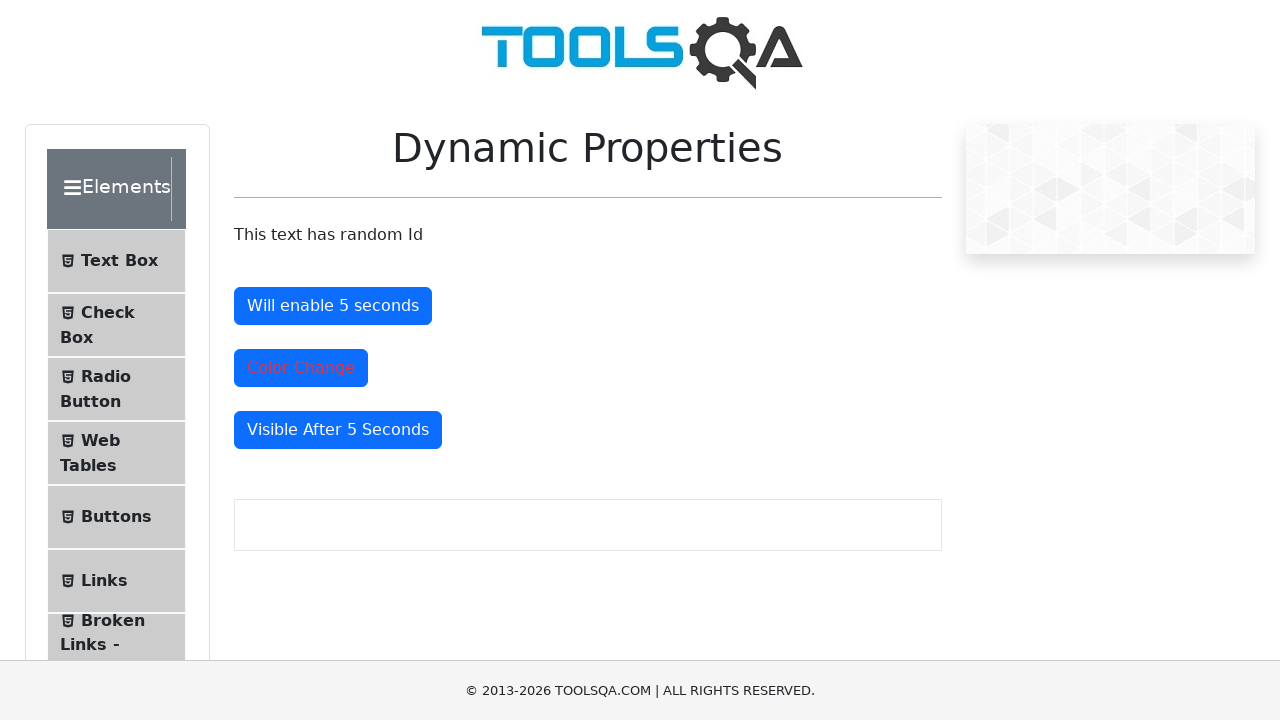

Scrolled to the dynamic element that appeared after delay
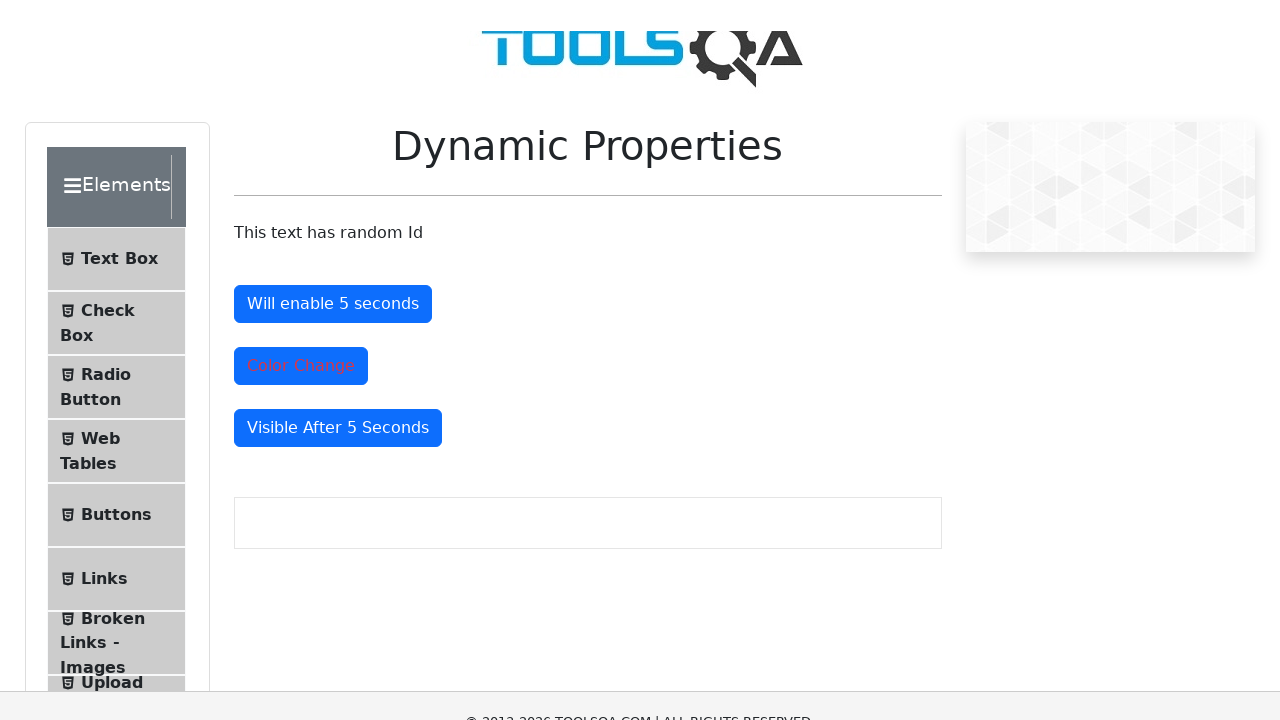

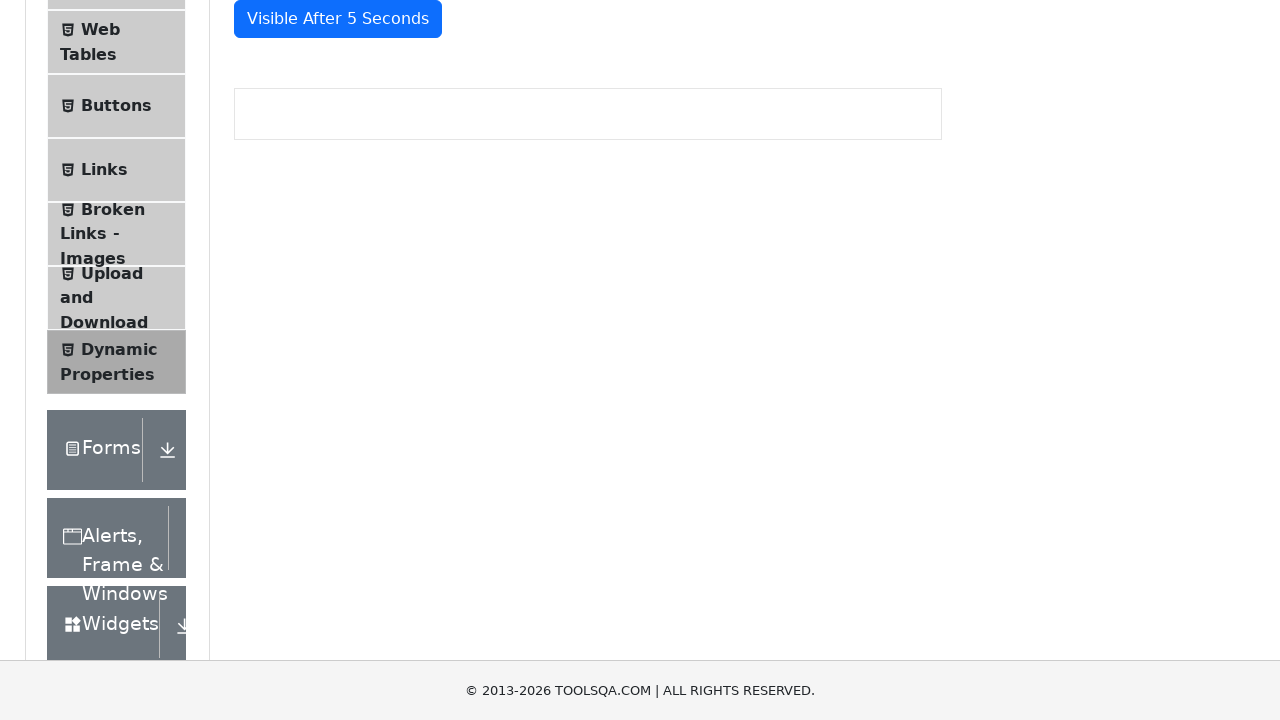